Tests size filter functionality by clicking on XS size option and then clicks the GitHub star button

Starting URL: https://react-shopping-cart-67954.firebaseapp.com/

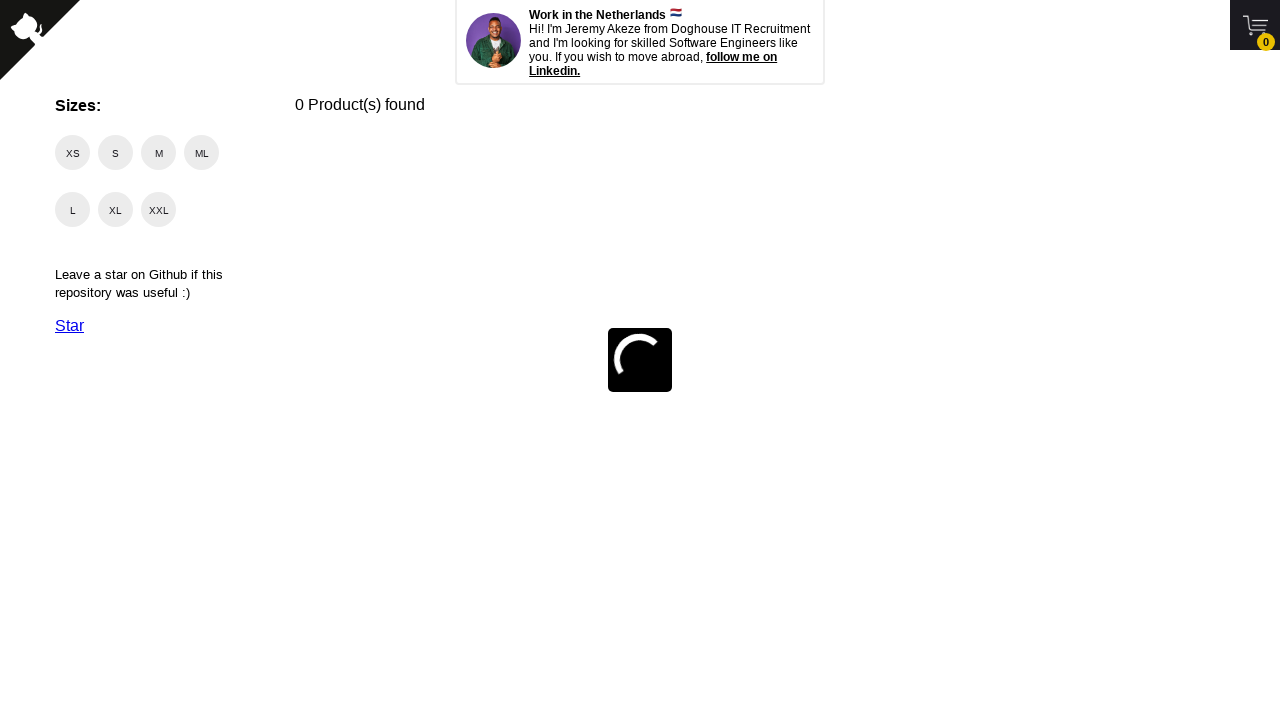

Clicked on XS size filter option at (72, 152) on xpath=//span[@class='checkmark']
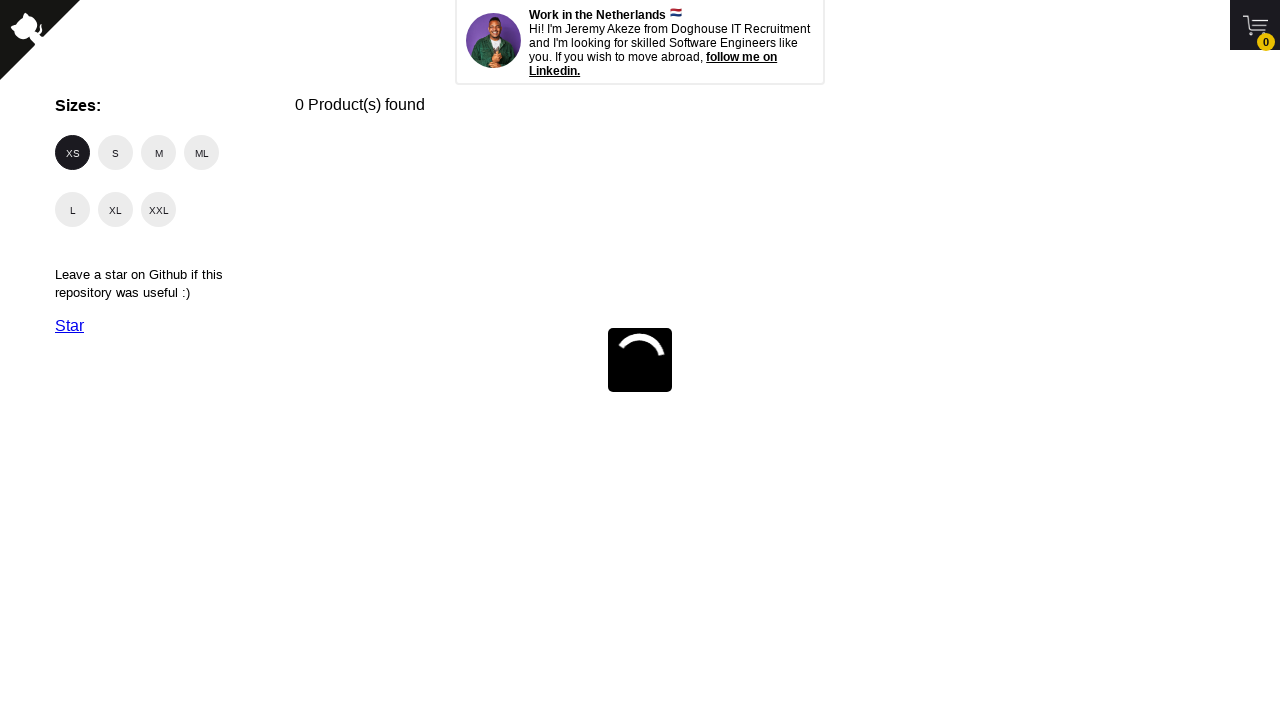

Clicked on GitHub star button at (70, 326) on xpath=//a[@class='github-button']
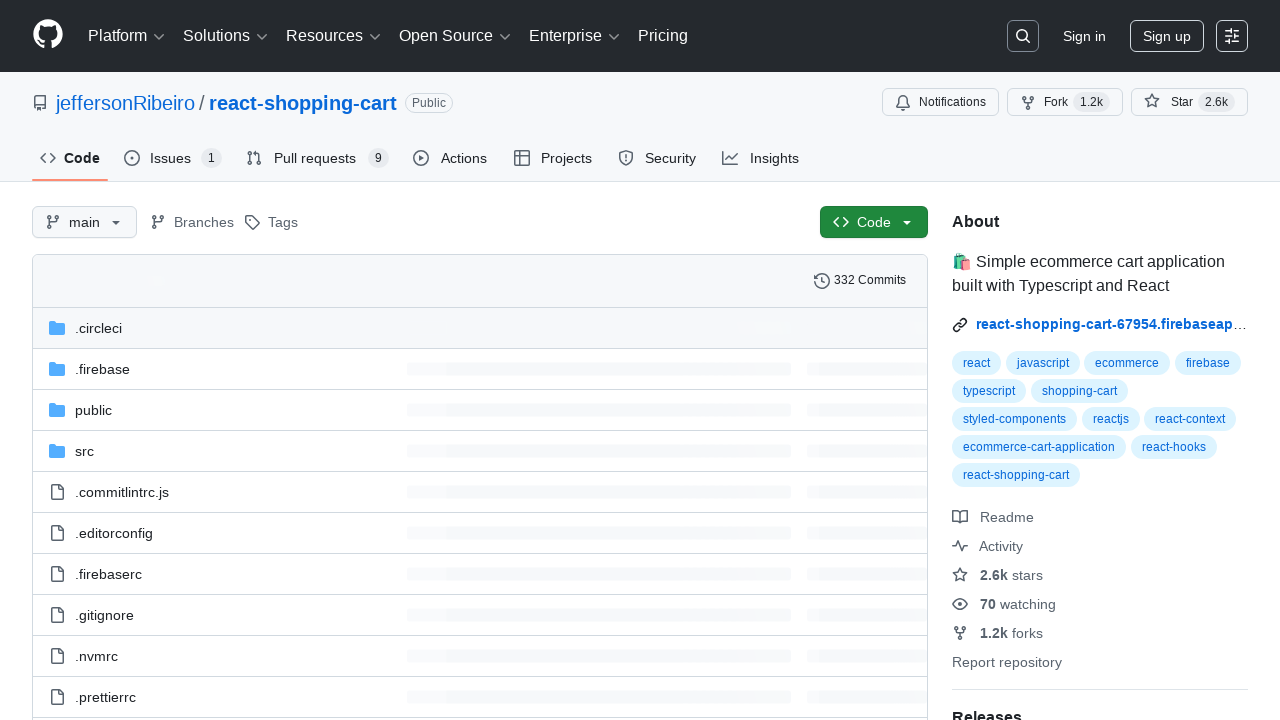

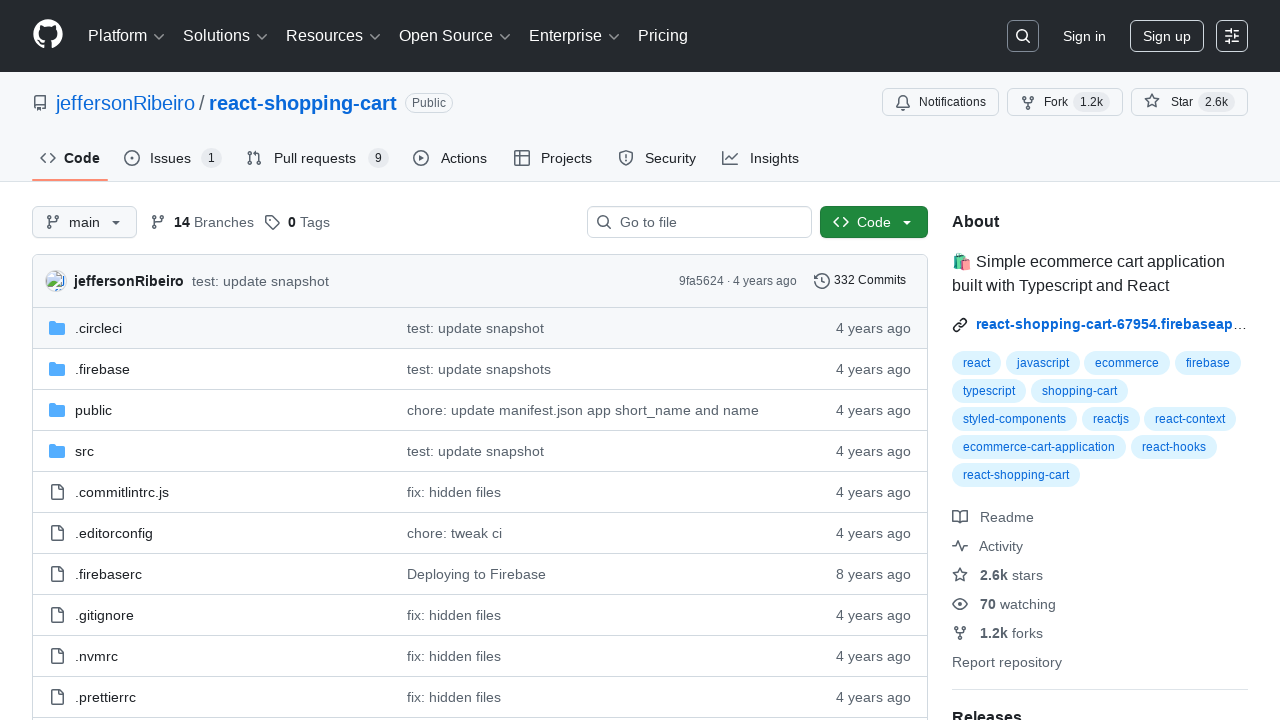